Tests a jQuery combo tree dropdown by clicking on the input field to open the dropdown and selecting a specific option ("choice 4") from the list

Starting URL: https://www.jqueryscript.net/demo/Drop-Down-Combo-Tree/

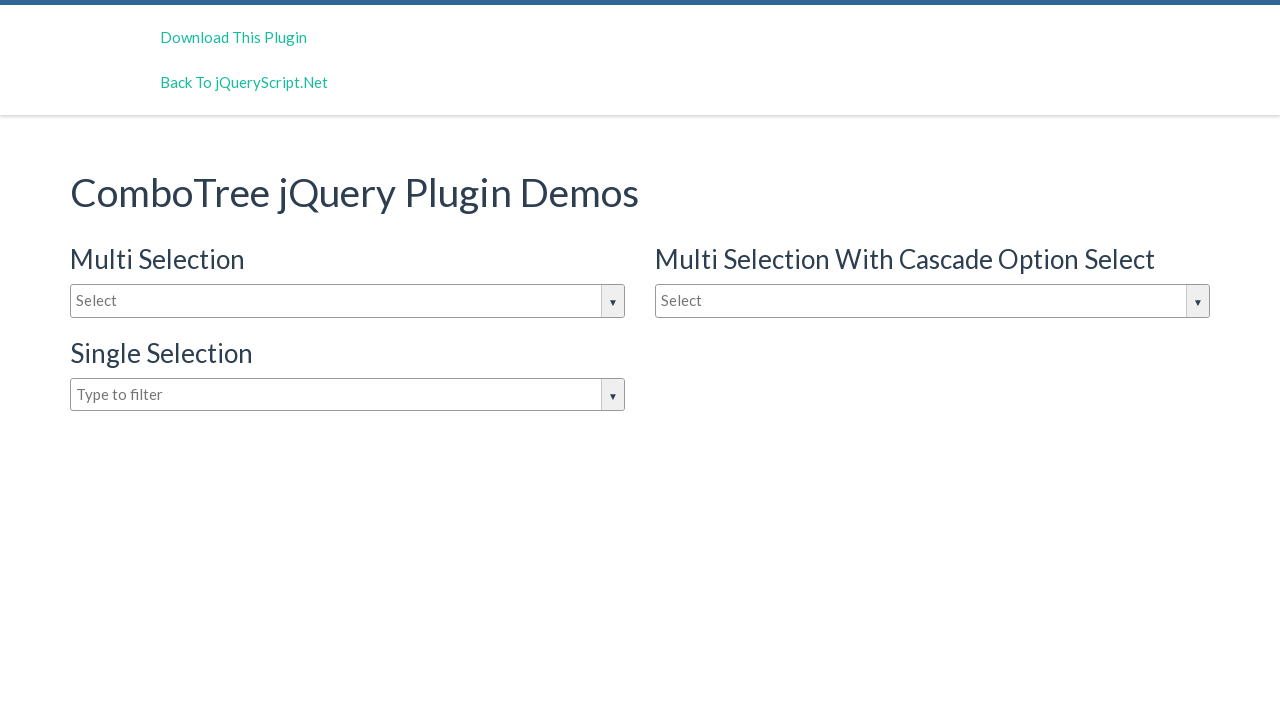

Clicked on the dropdown input field to open it at (348, 301) on #justAnInputBox
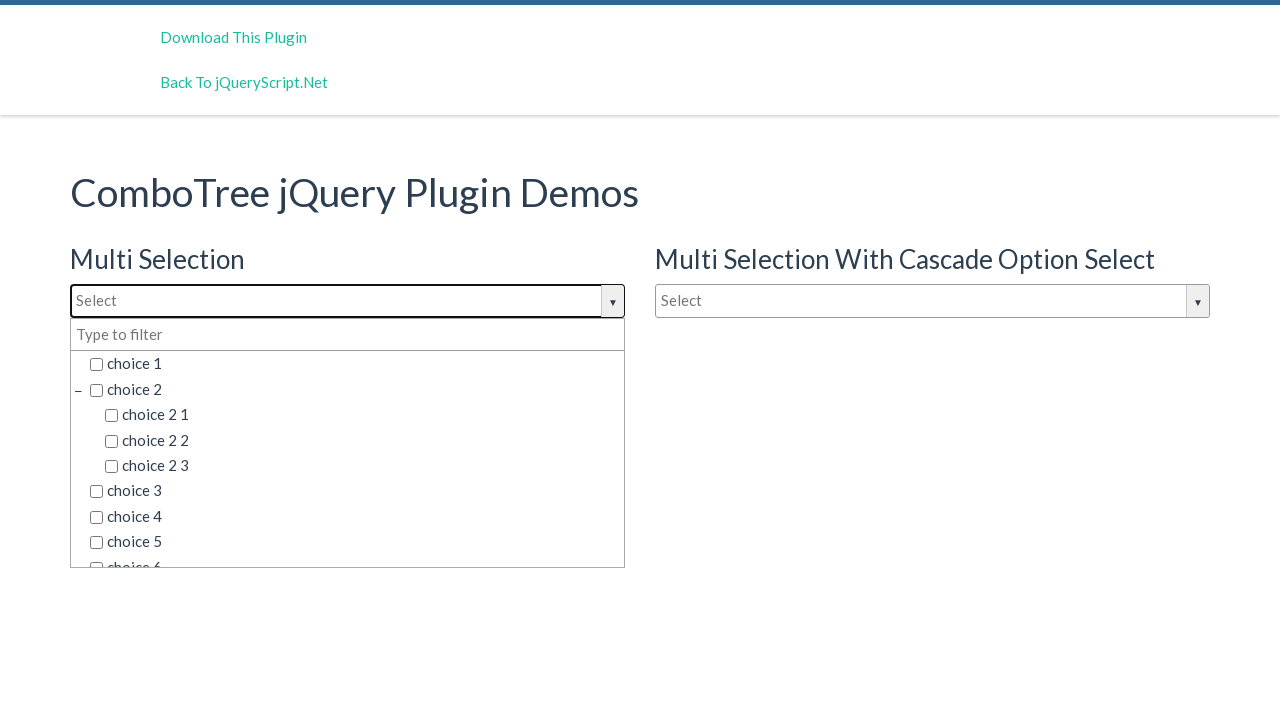

Dropdown options loaded
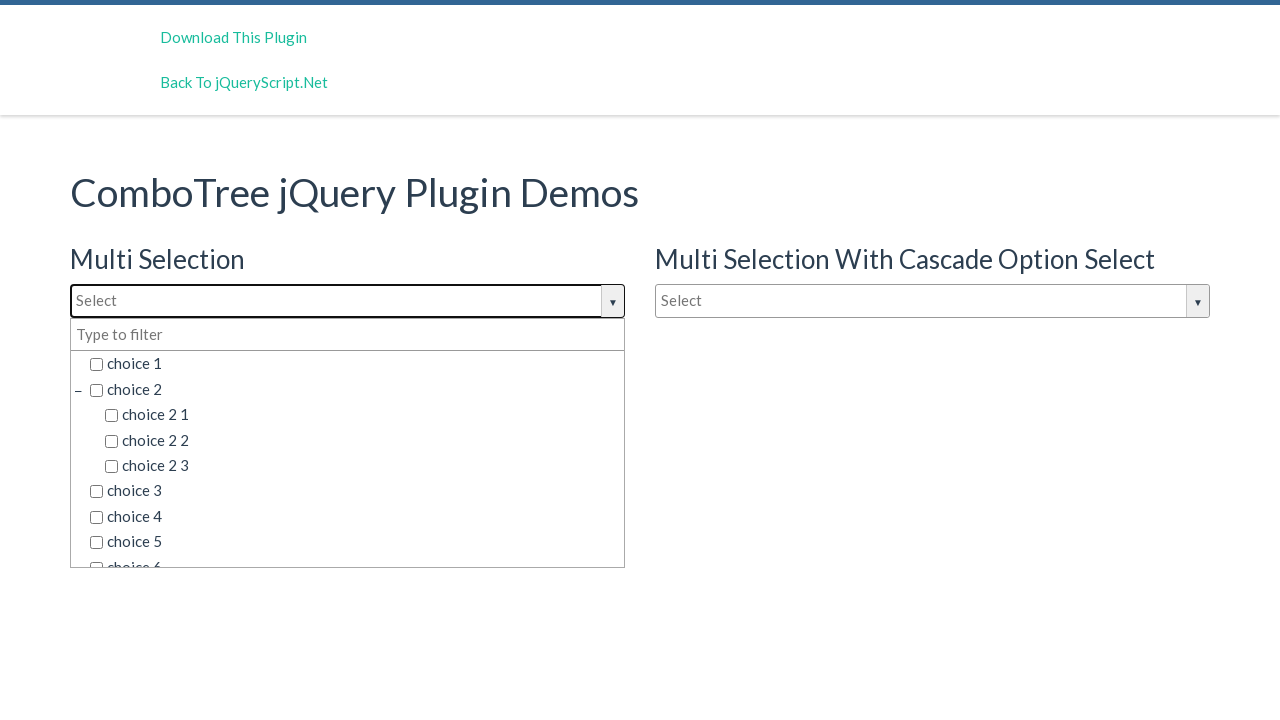

Selected 'choice 4' from dropdown options at (355, 517) on span.comboTreeItemTitle >> nth=6
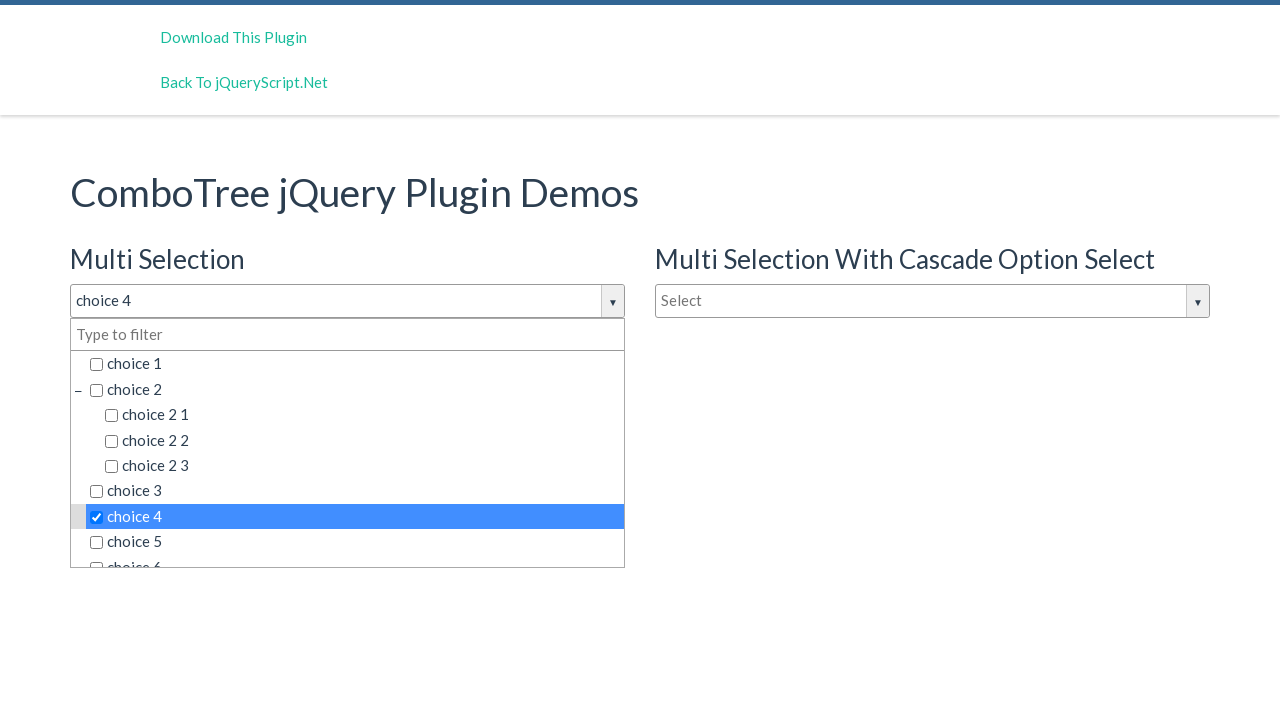

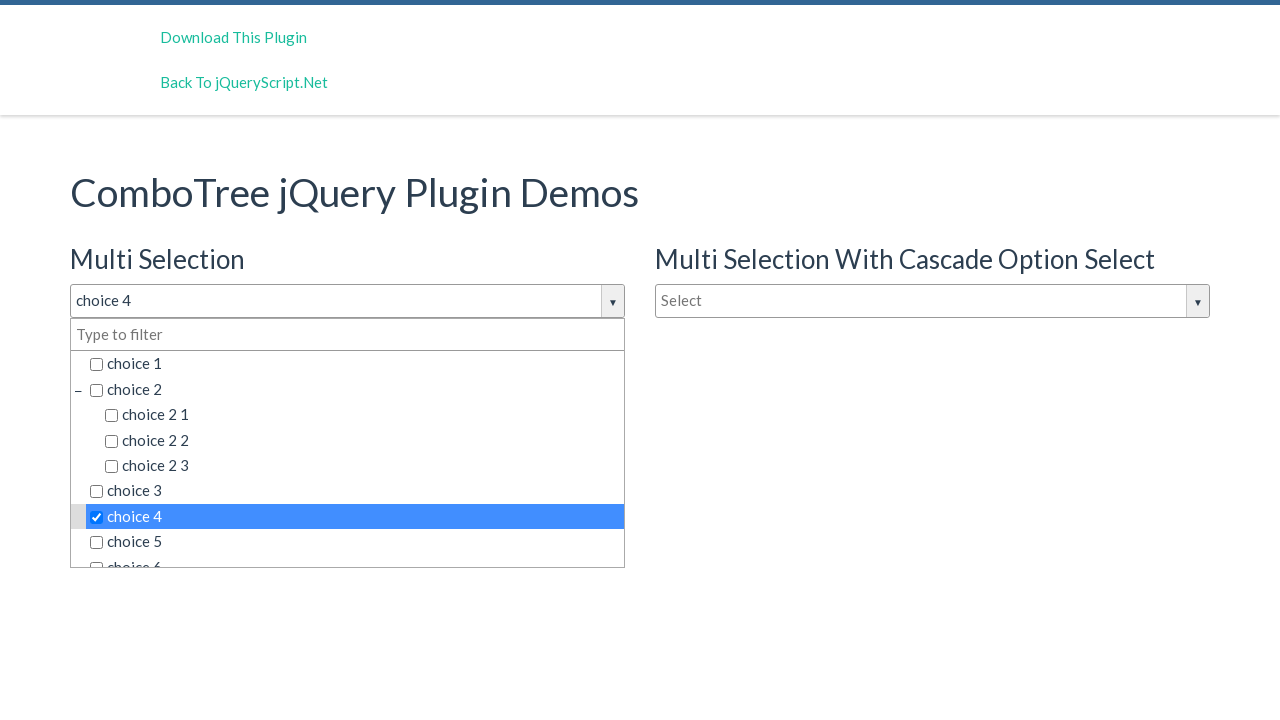